Tests an explicit wait scenario by waiting for a price element to display a specific value, then clicking a book button on a tutorial page

Starting URL: http://suninjuly.github.io/explicit_wait2.html

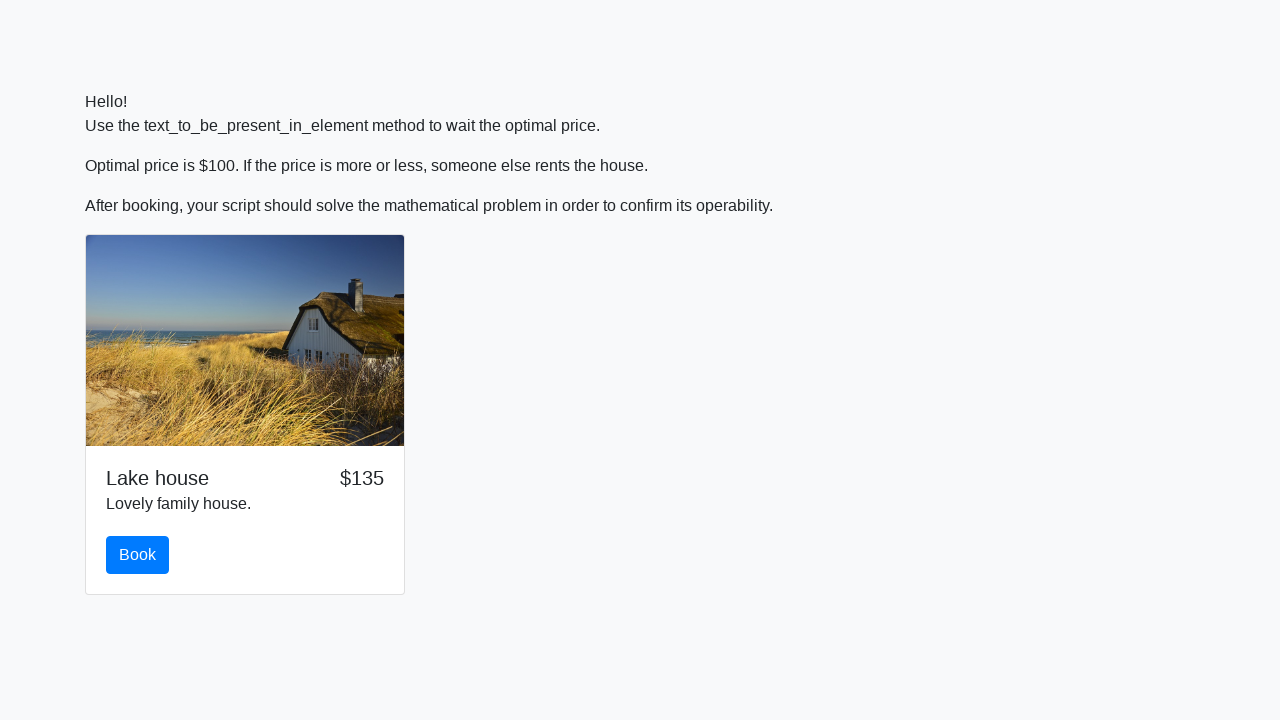

Waited for price element to display a dollar amount, confirming booking availability
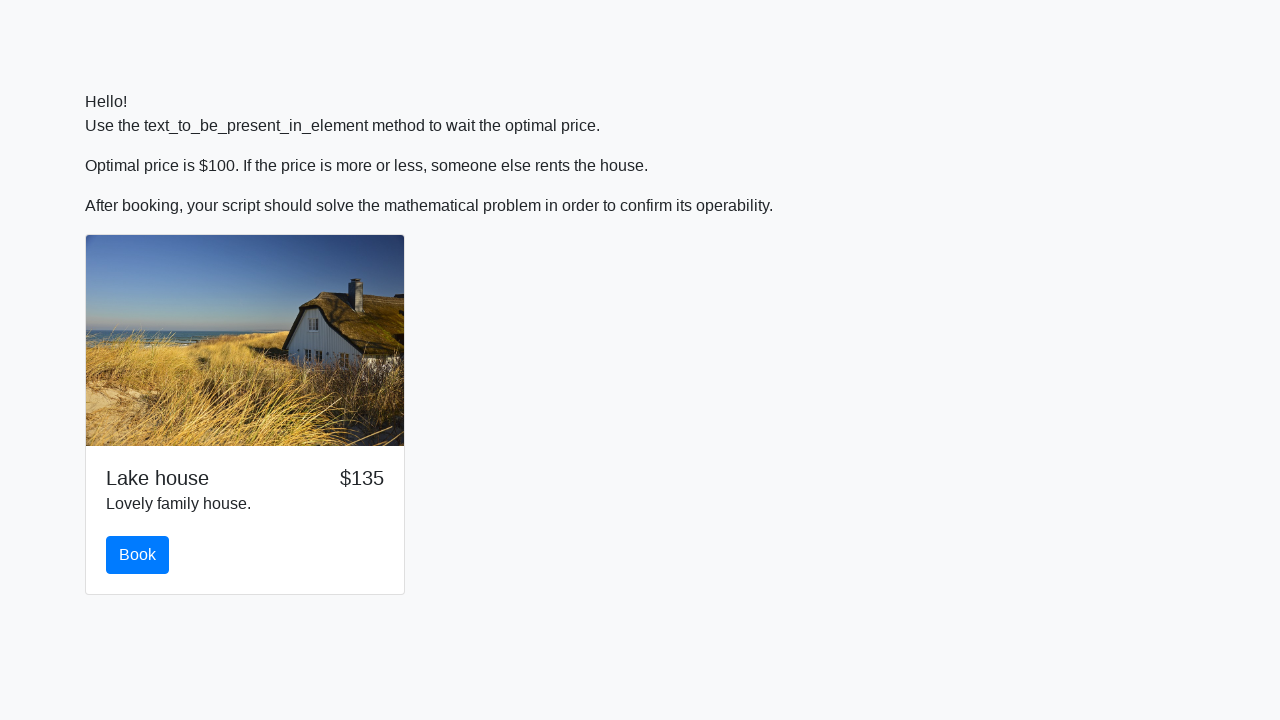

Clicked the book button to complete the booking at (138, 555) on button#book.btn.btn-primary
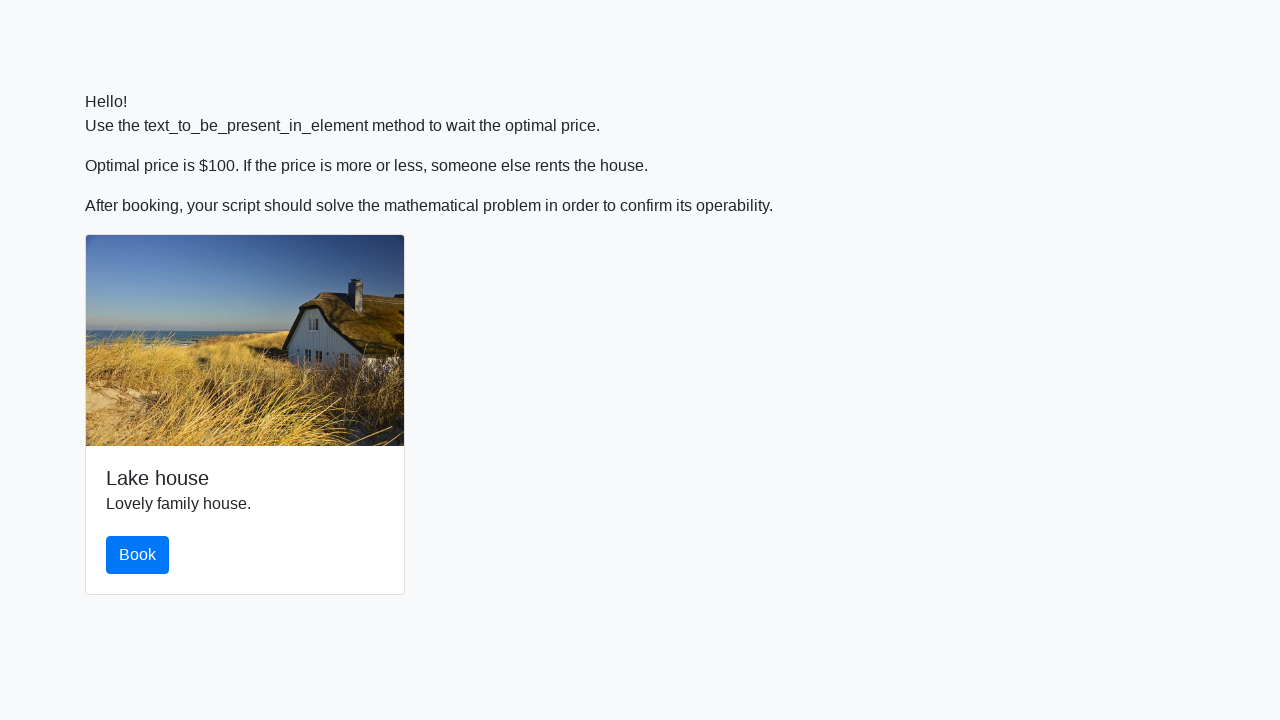

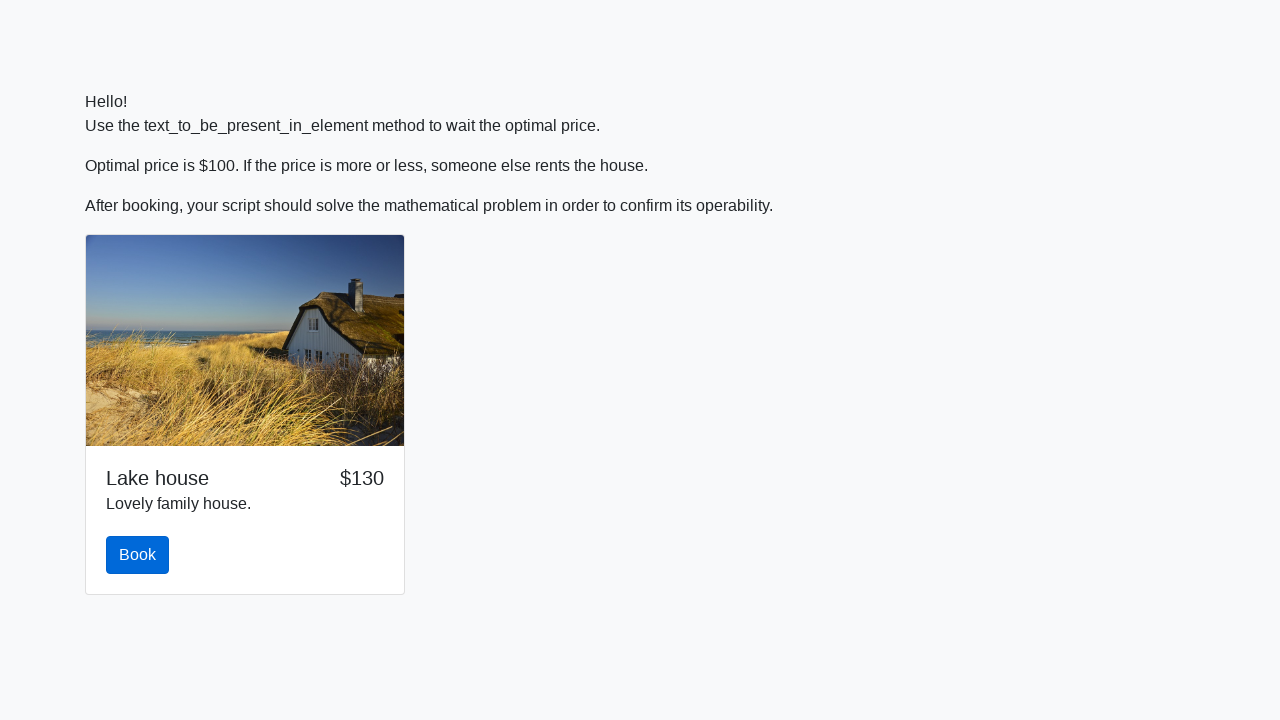